Tests element highlighting functionality by navigating to a page with many elements and visually highlighting a specific element with a red dashed border using JavaScript to modify the element's style attribute.

Starting URL: http://the-internet.herokuapp.com/large

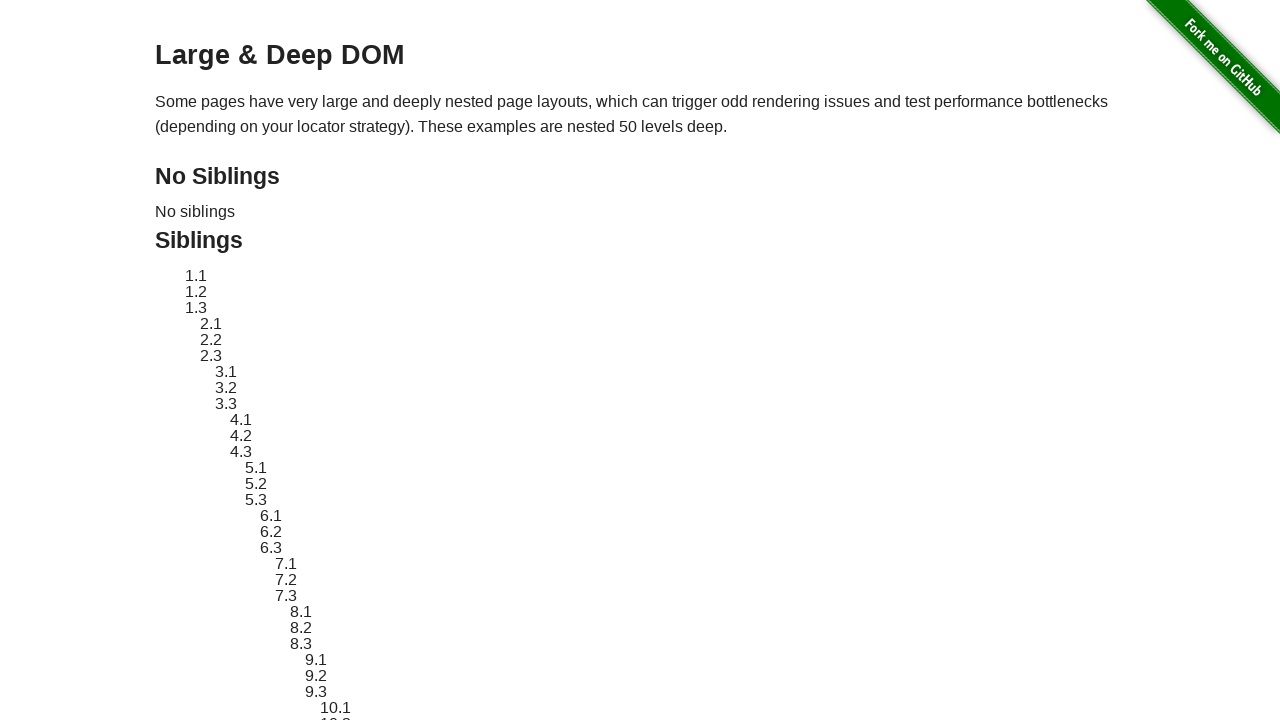

Navigated to http://the-internet.herokuapp.com/large
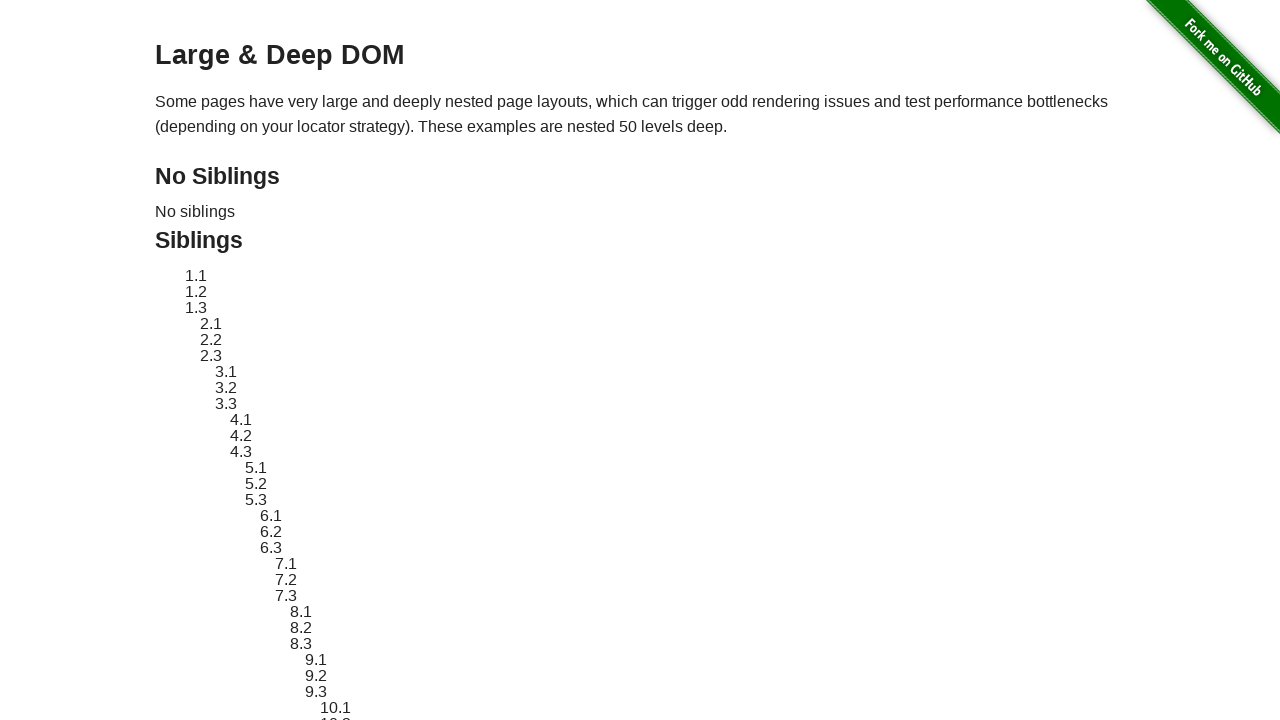

Located target element #sibling-2.3
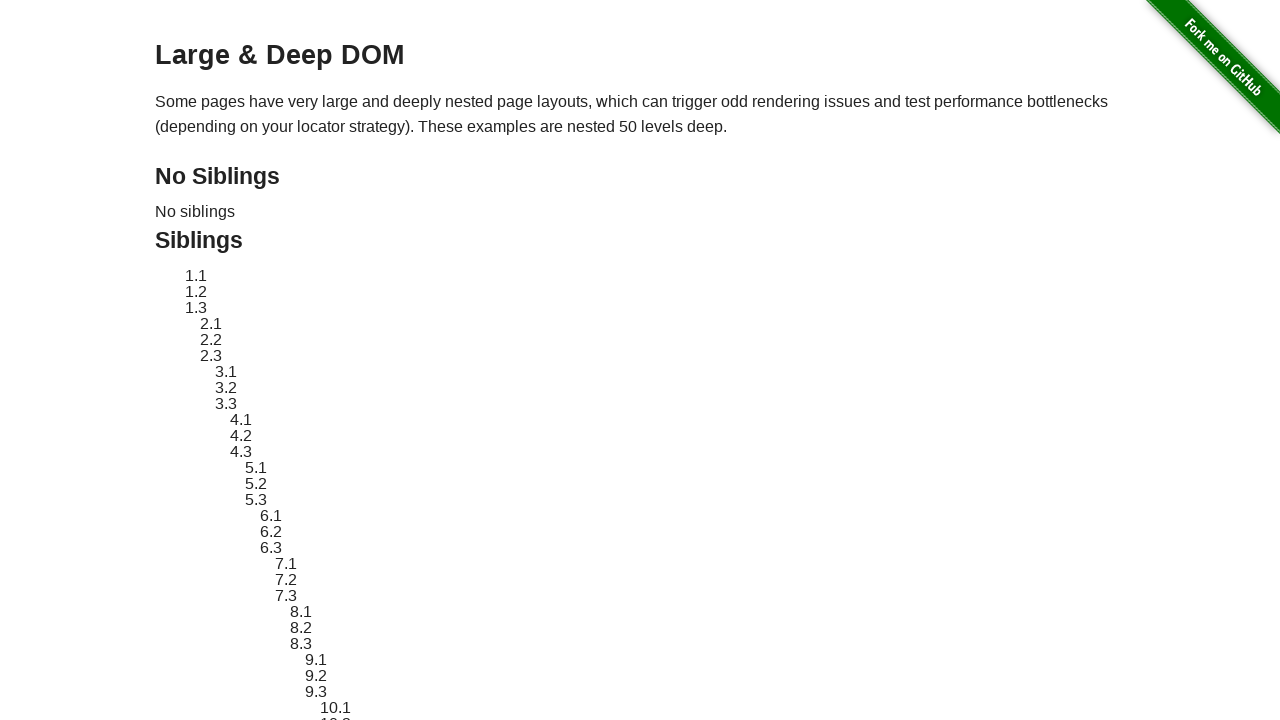

Applied red dashed border style to target element via JavaScript
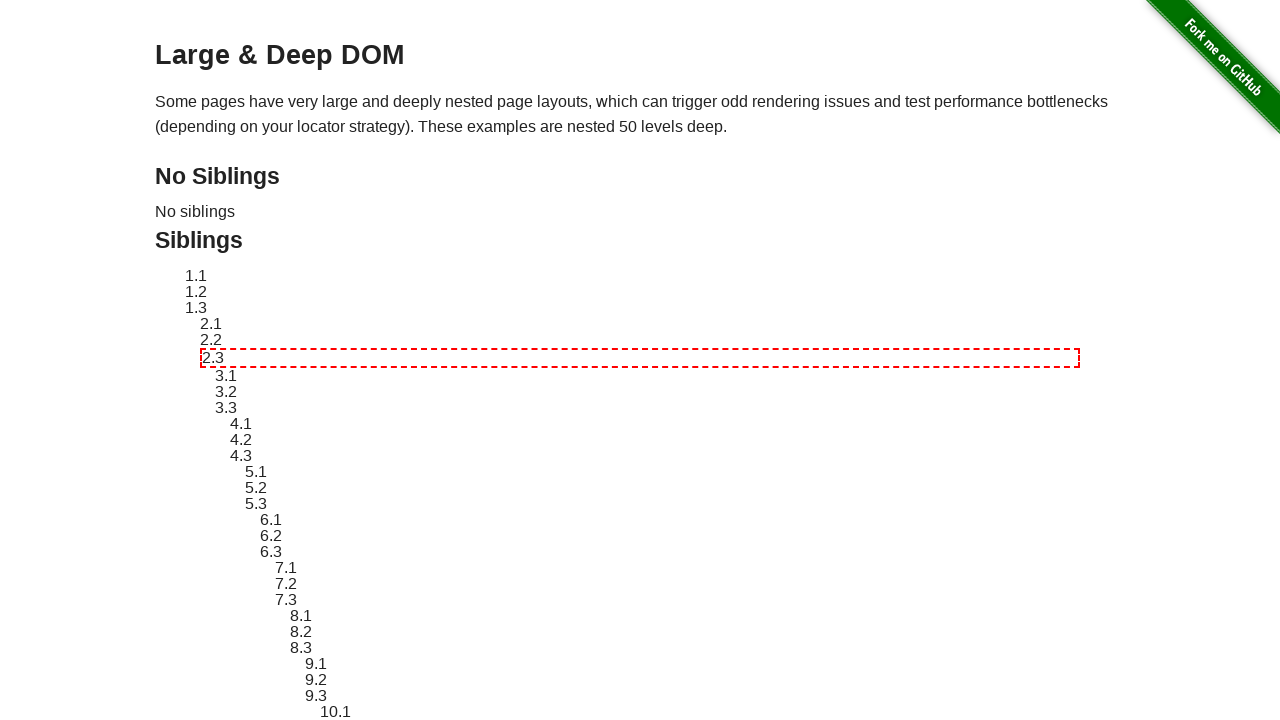

Waited 1000ms to observe the highlight effect
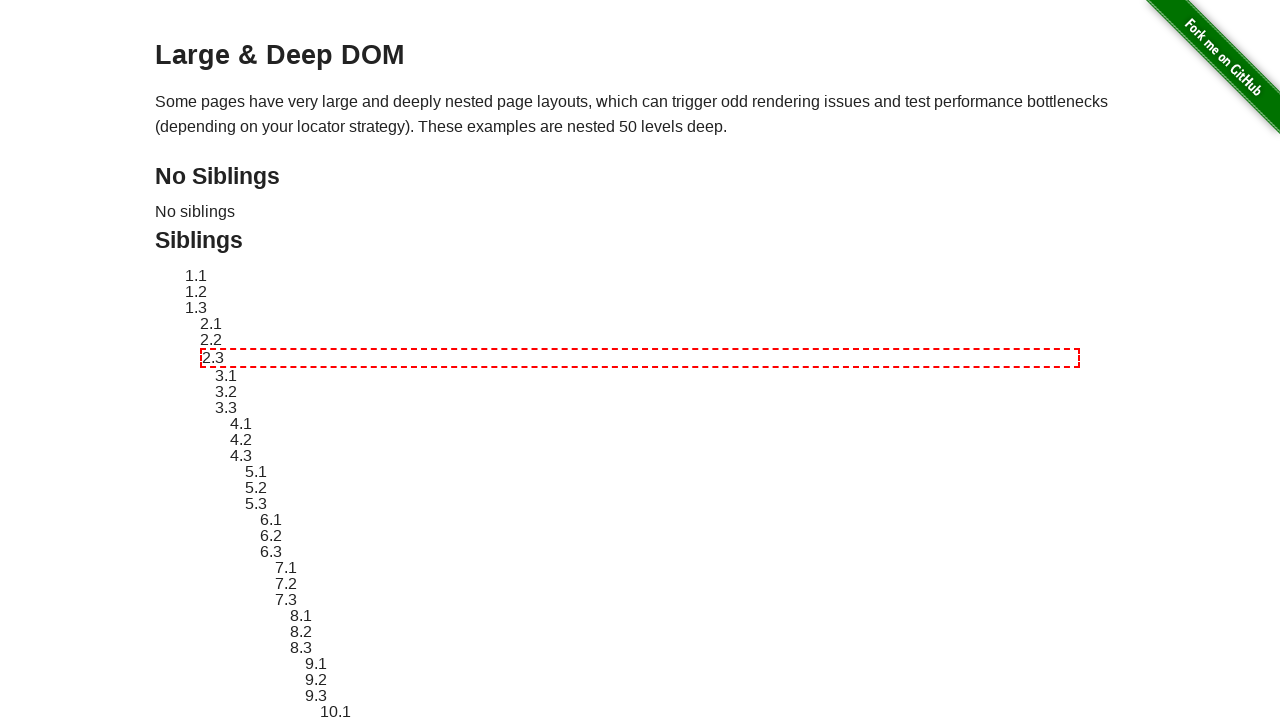

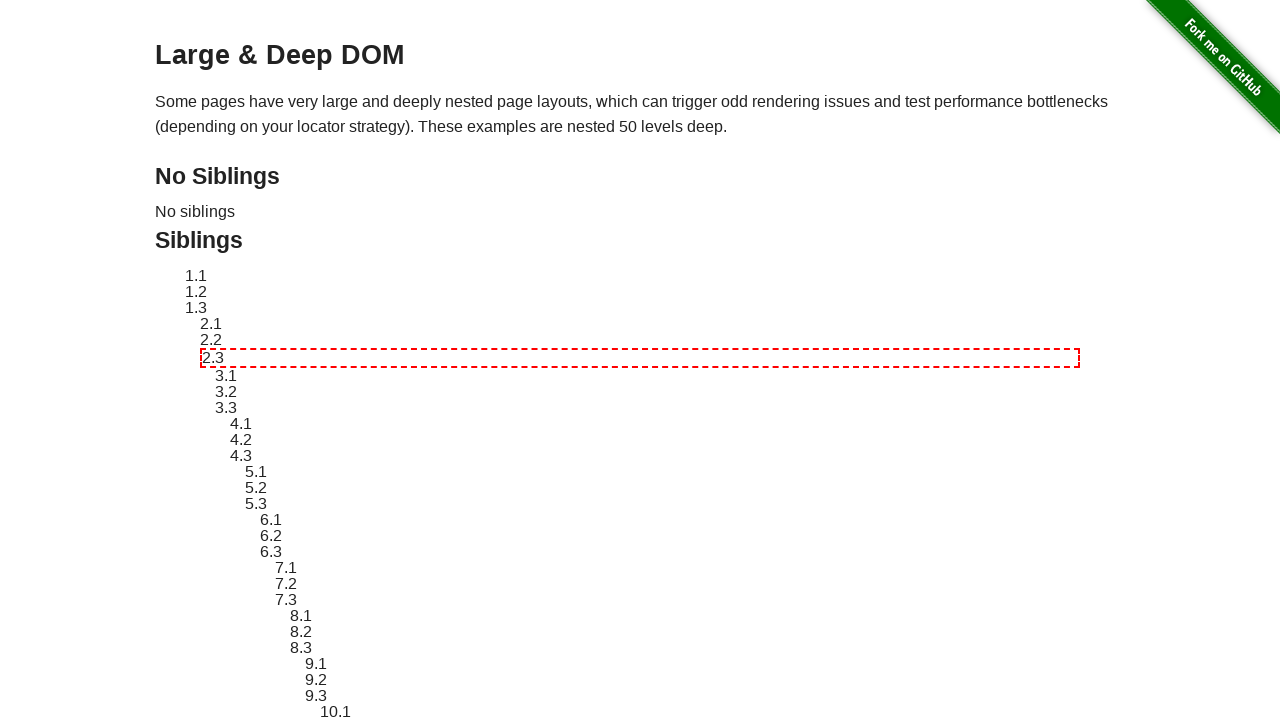